Tests ReactJS custom dropdown by clicking to open it, selecting "Justen Kitsune" from options, and verifying the selection.

Starting URL: https://react.semantic-ui.com/maximize/dropdown-example-selection/

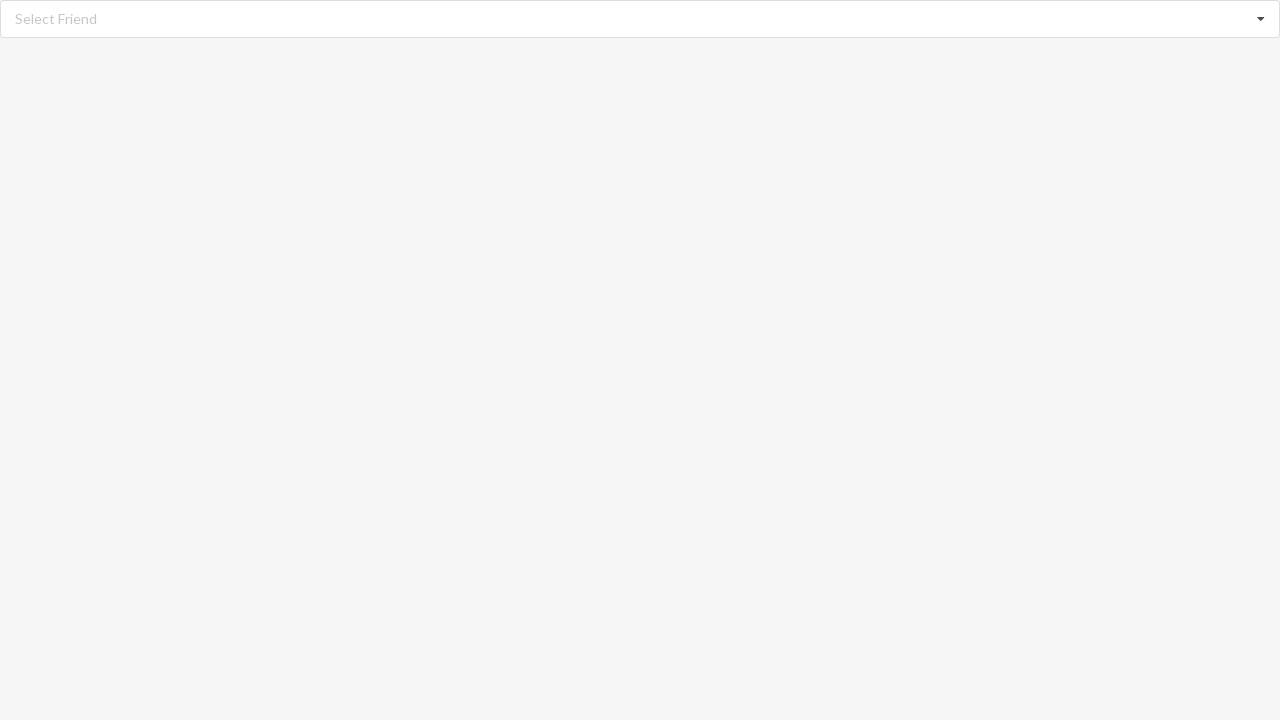

Clicked dropdown to open options at (640, 19) on div[role='listbox']
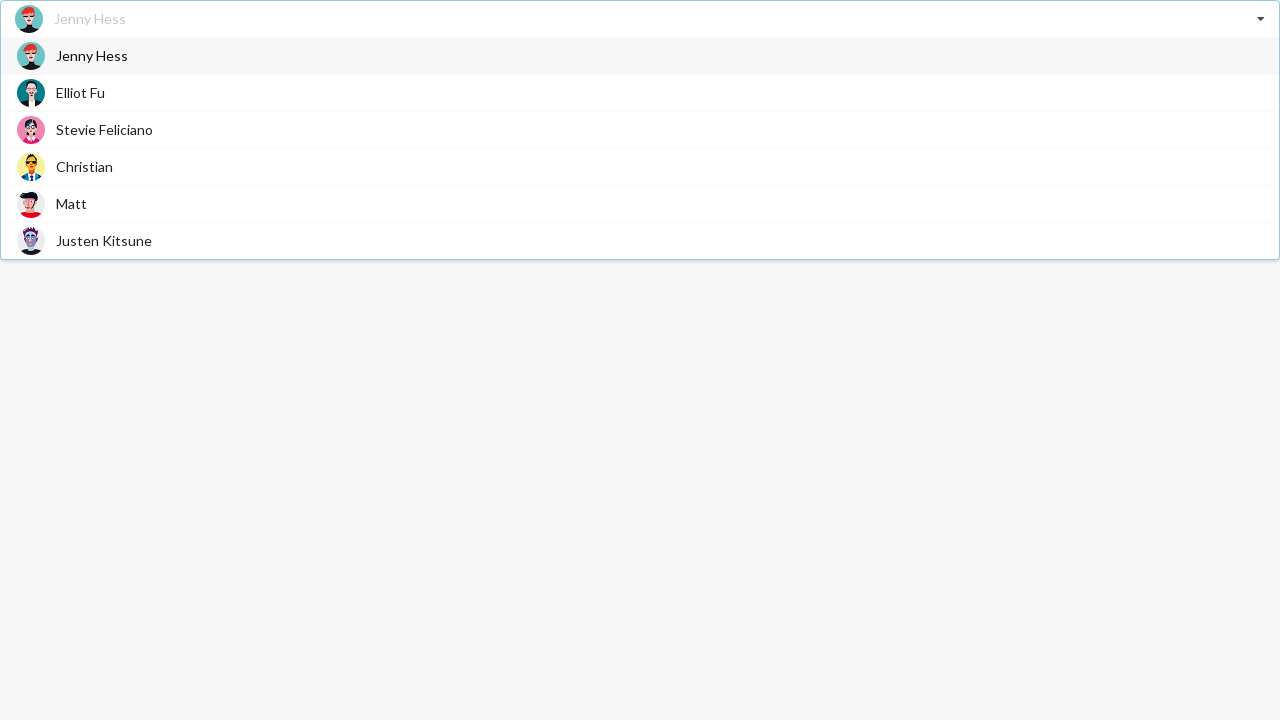

Dropdown options loaded and are visible
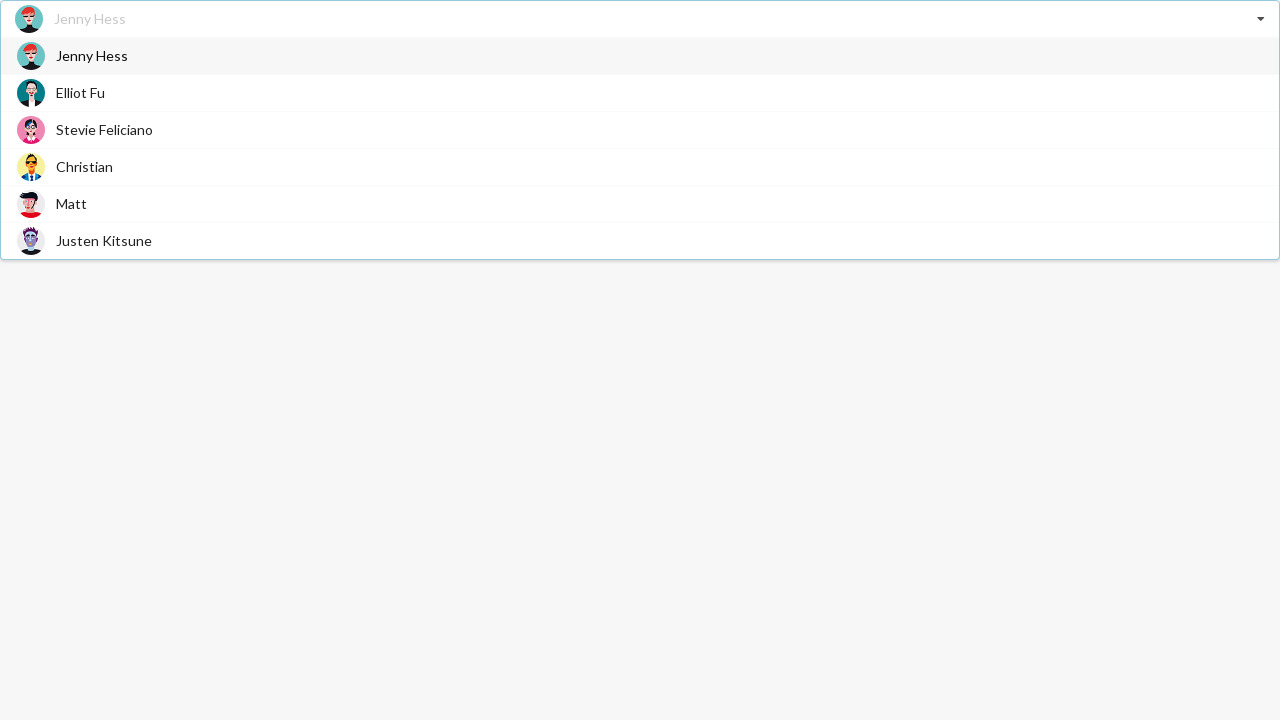

Selected 'Justen Kitsune' from dropdown options at (640, 240) on div.visible.menu.transition div[role='option']:has-text('Justen Kitsune')
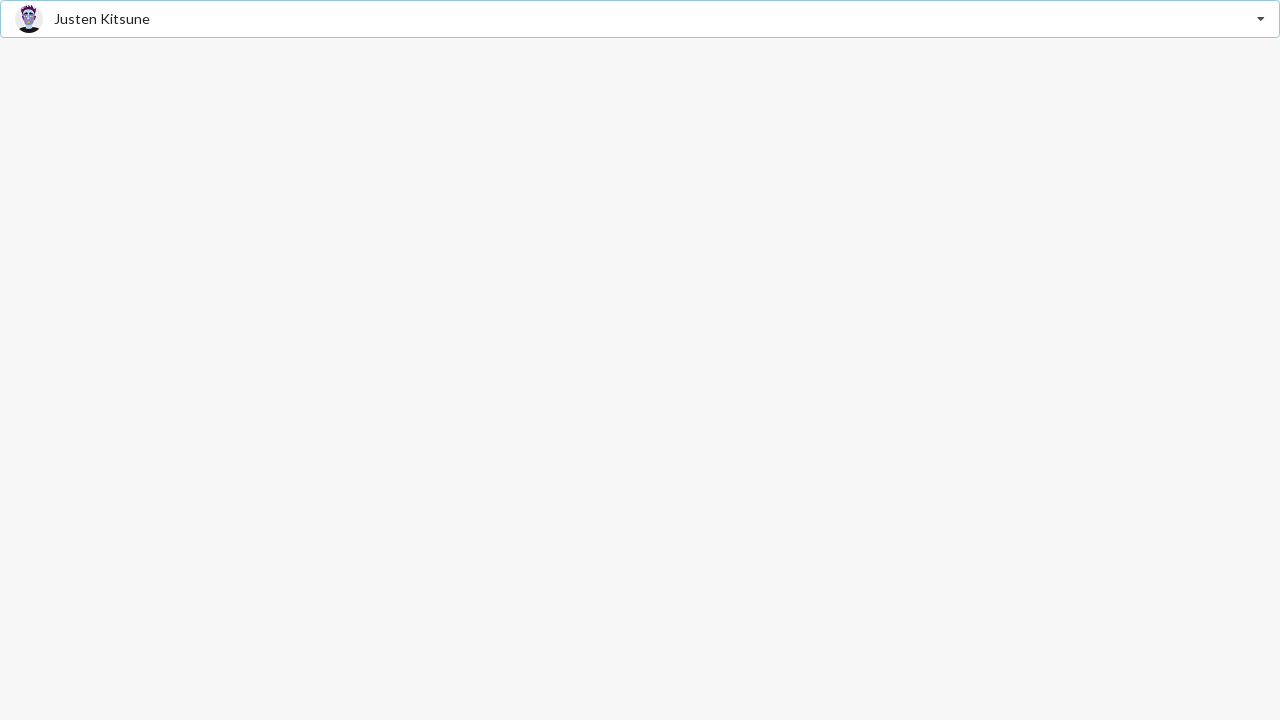

Verified that 'Justen Kitsune' was successfully selected
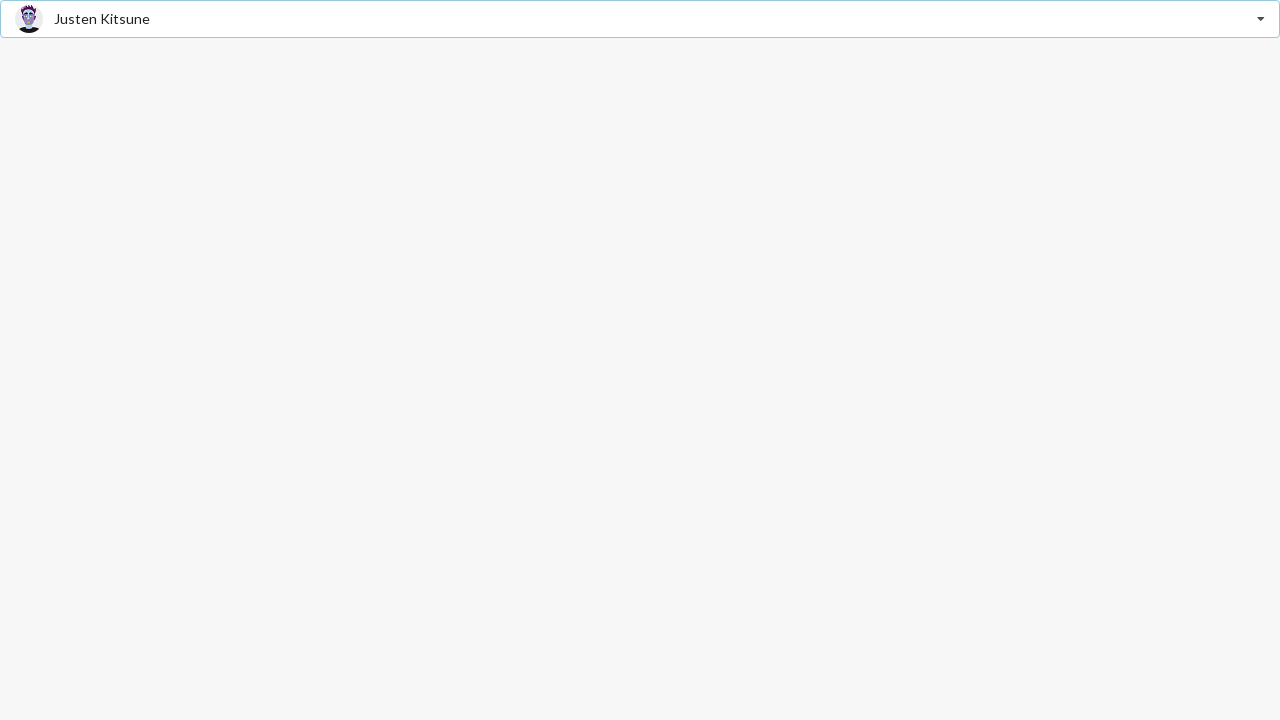

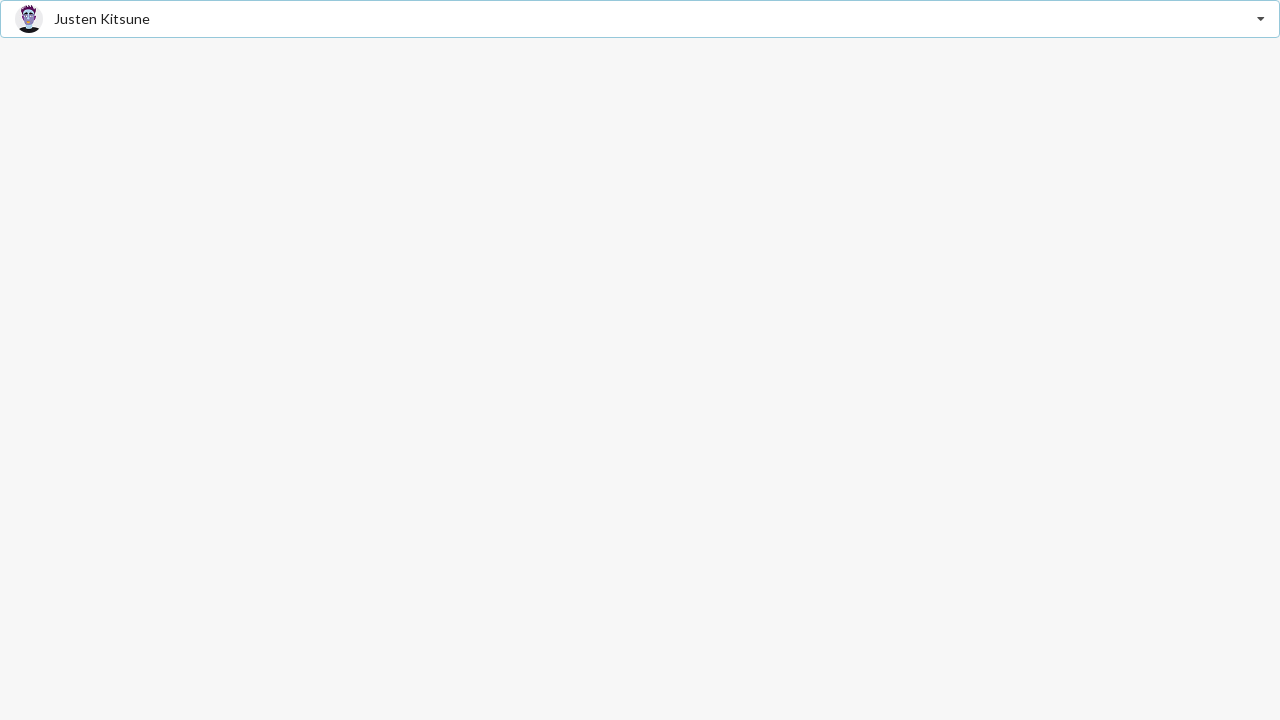